Tests e-commerce product page by navigating to phones category, selecting Samsung Galaxy S6, and verifying product details are displayed

Starting URL: https://www.demoblaze.com/index.html#

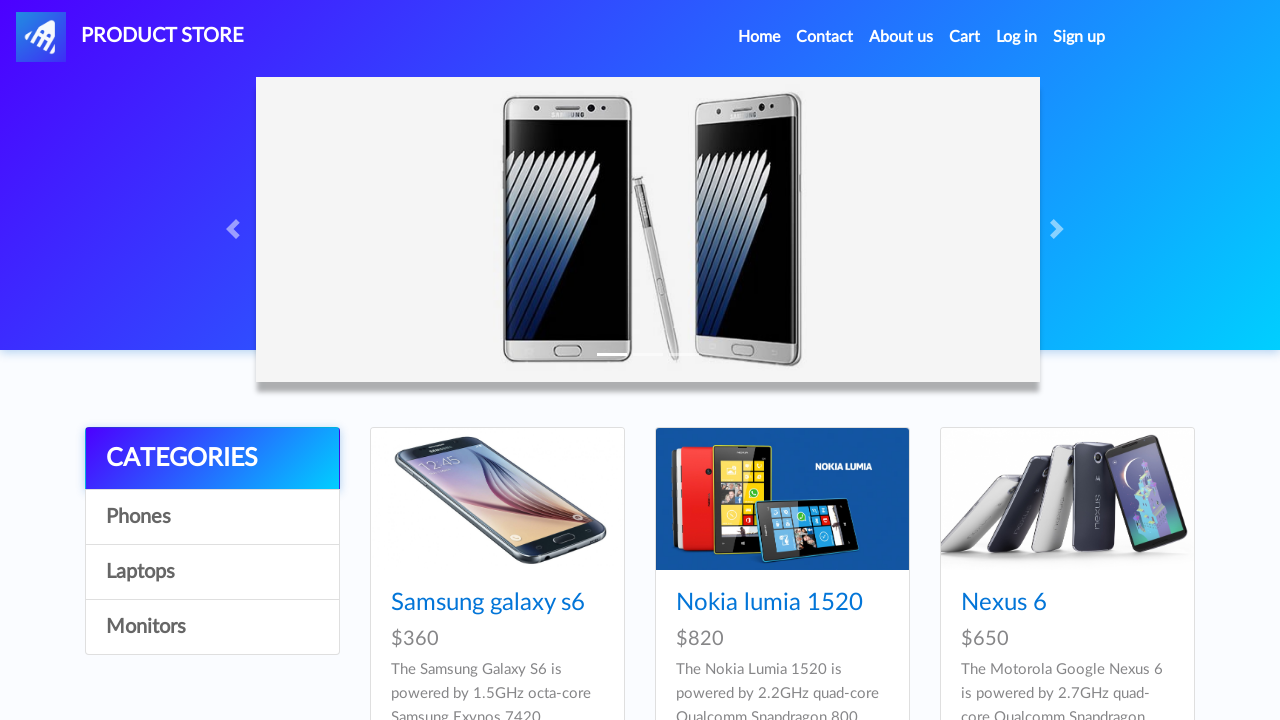

Clicked on Phones category at (212, 517) on text=Phones
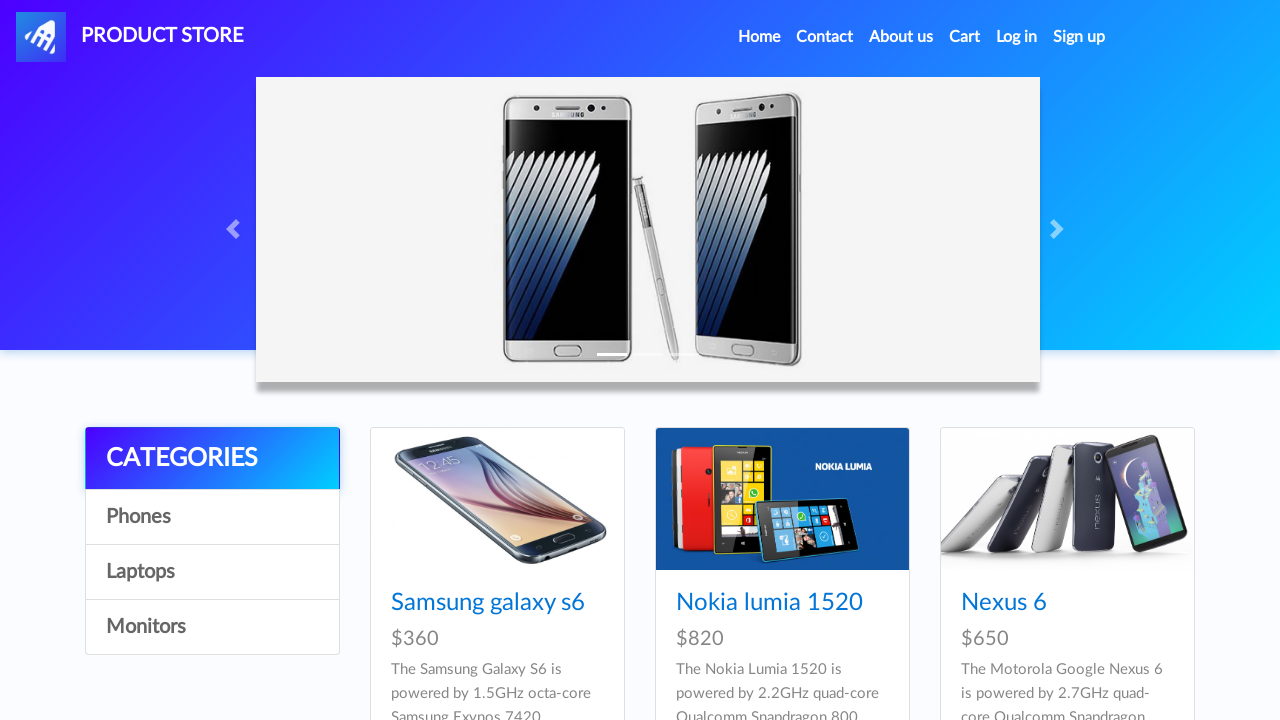

Samsung Galaxy S6 product link loaded
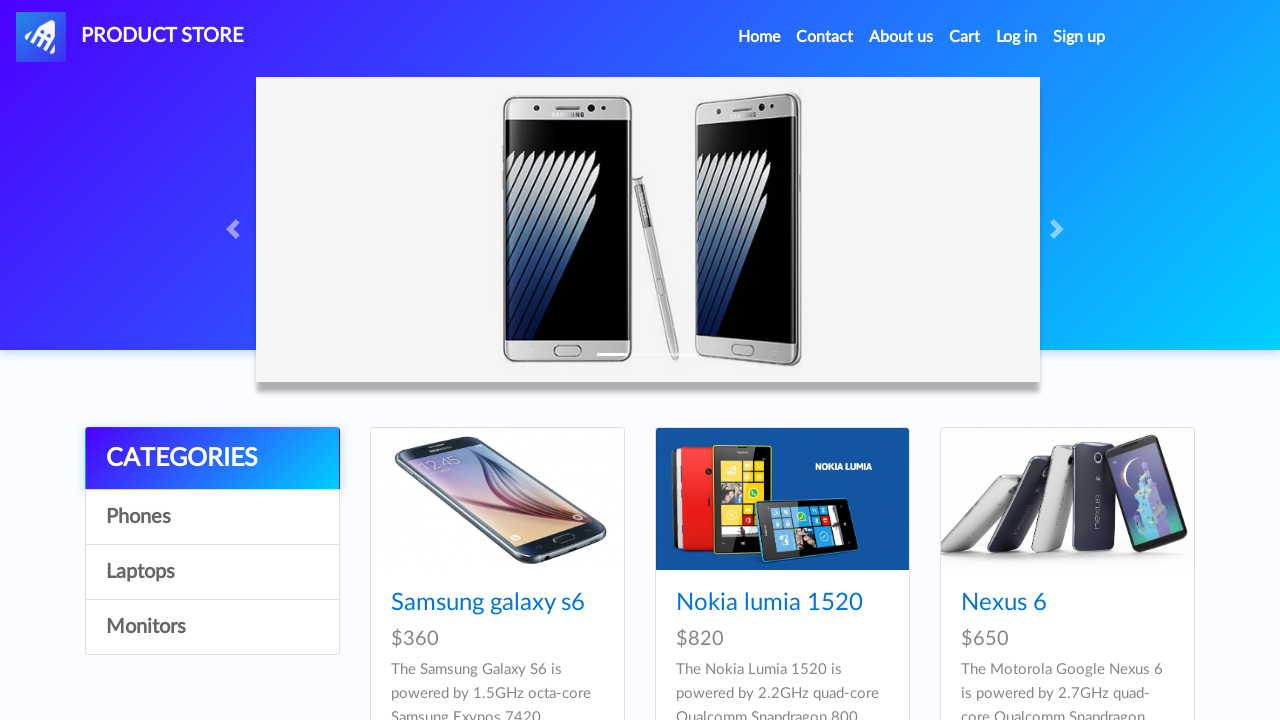

Clicked on Samsung Galaxy S6 product at (488, 603) on a:has-text('Samsung galaxy s6')
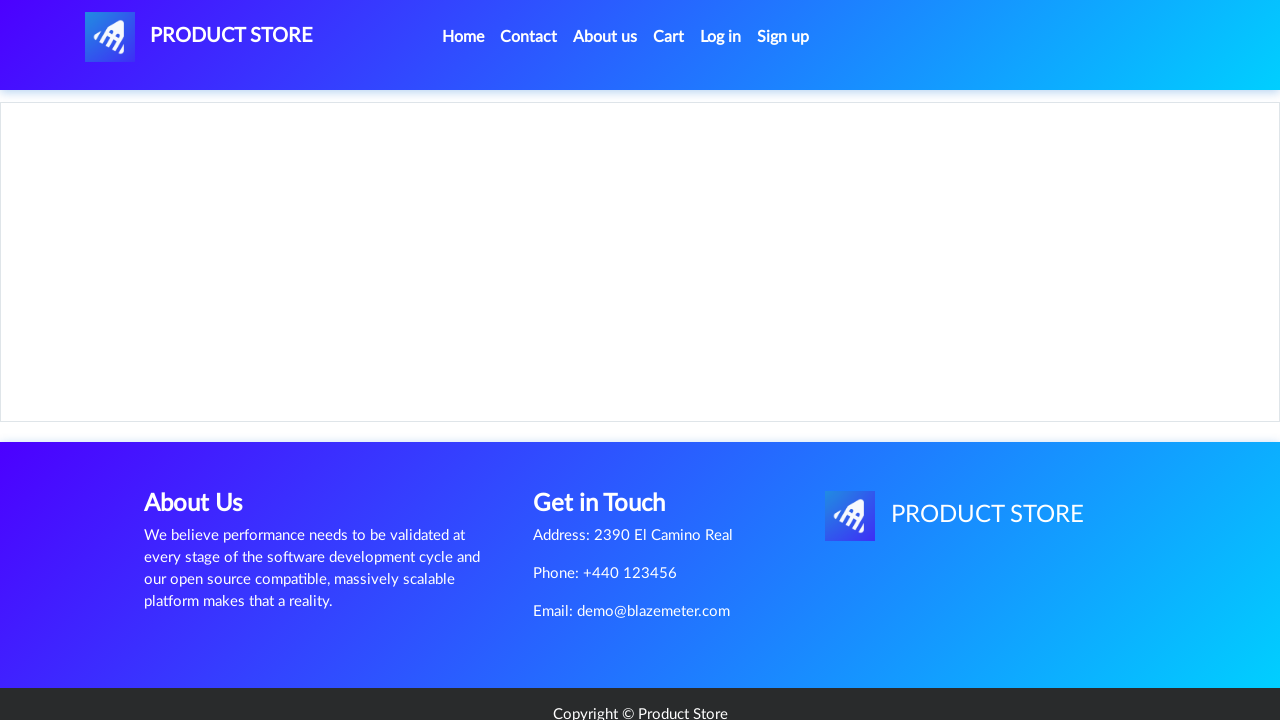

Product price container loaded
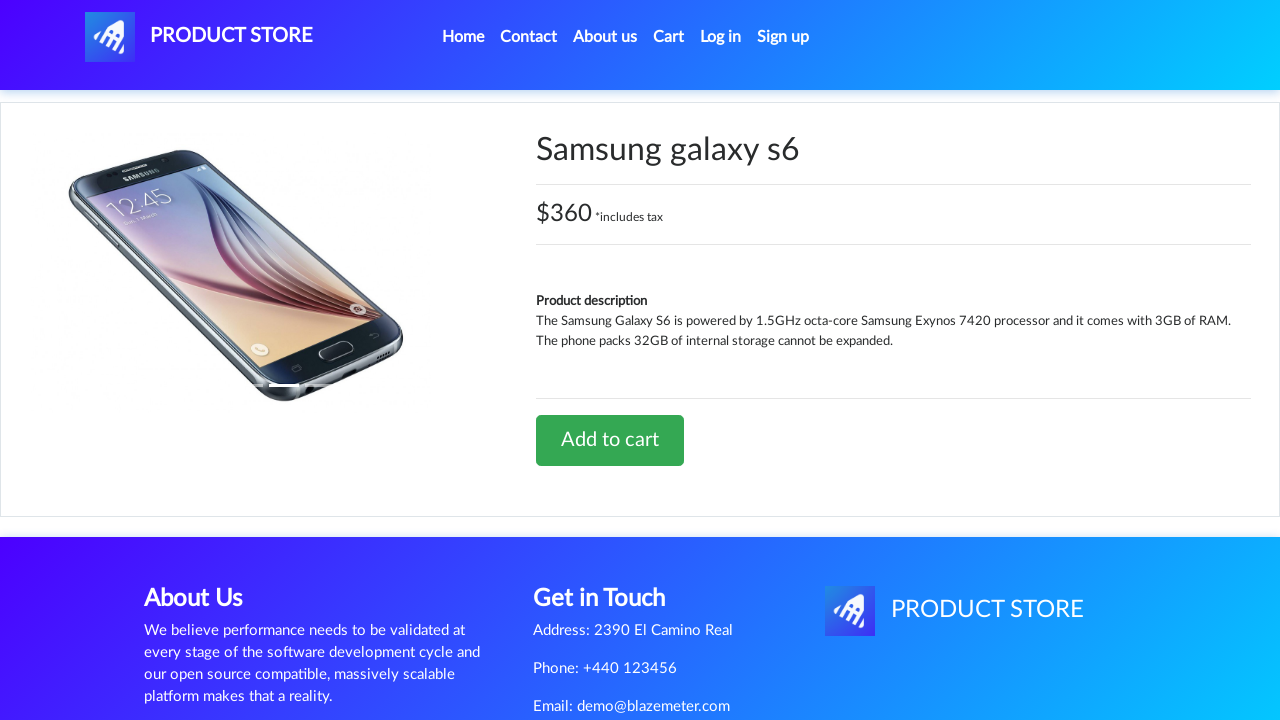

Product details information section loaded
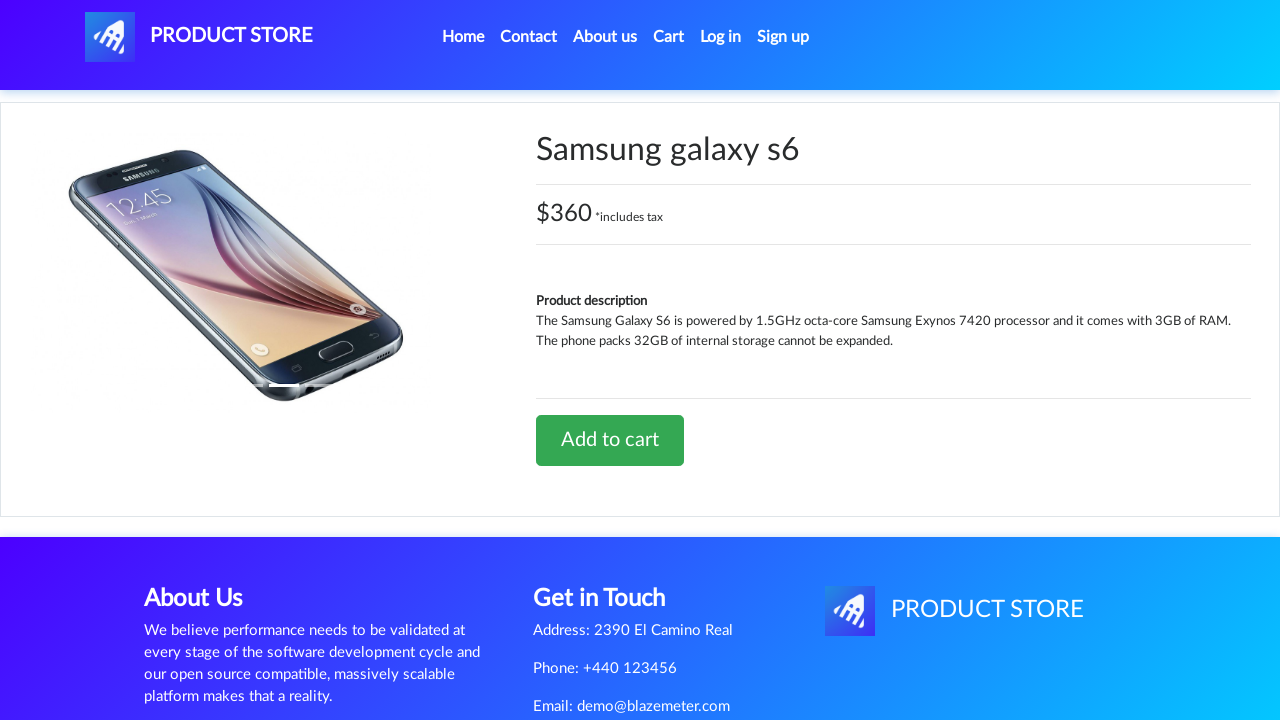

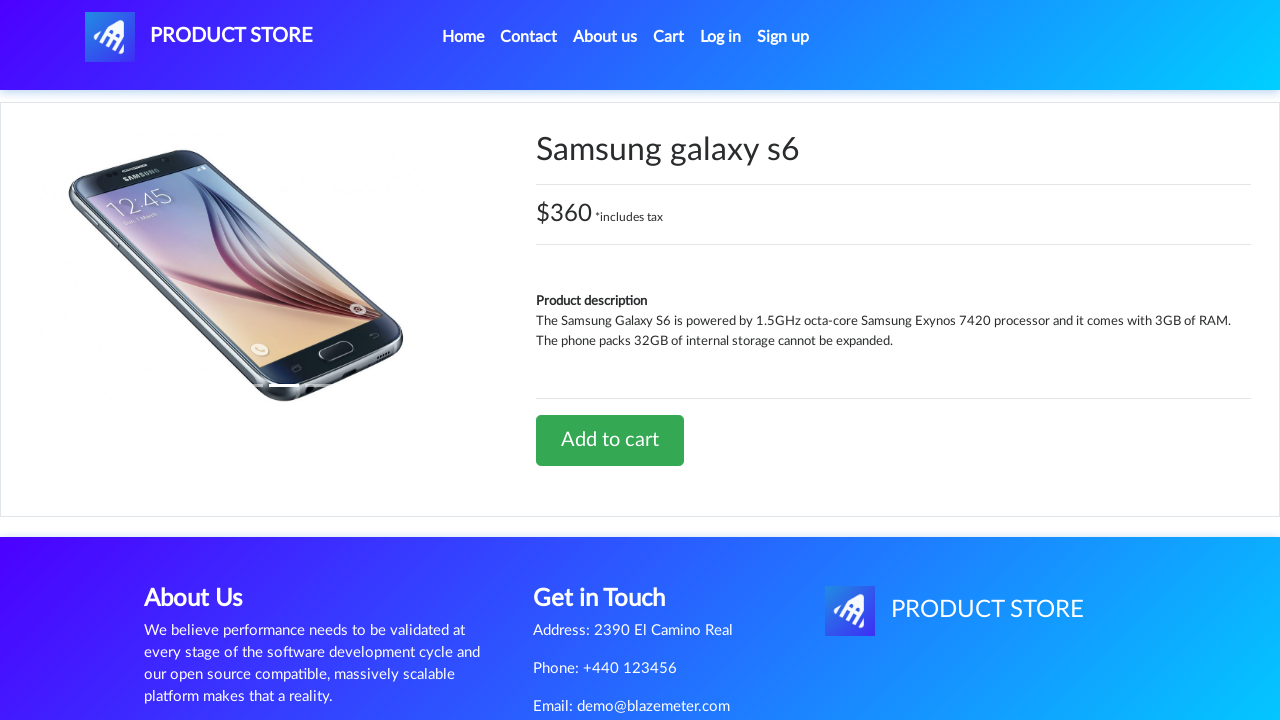